Tests that todo data persists after page reload

Starting URL: https://demo.playwright.dev/todomvc

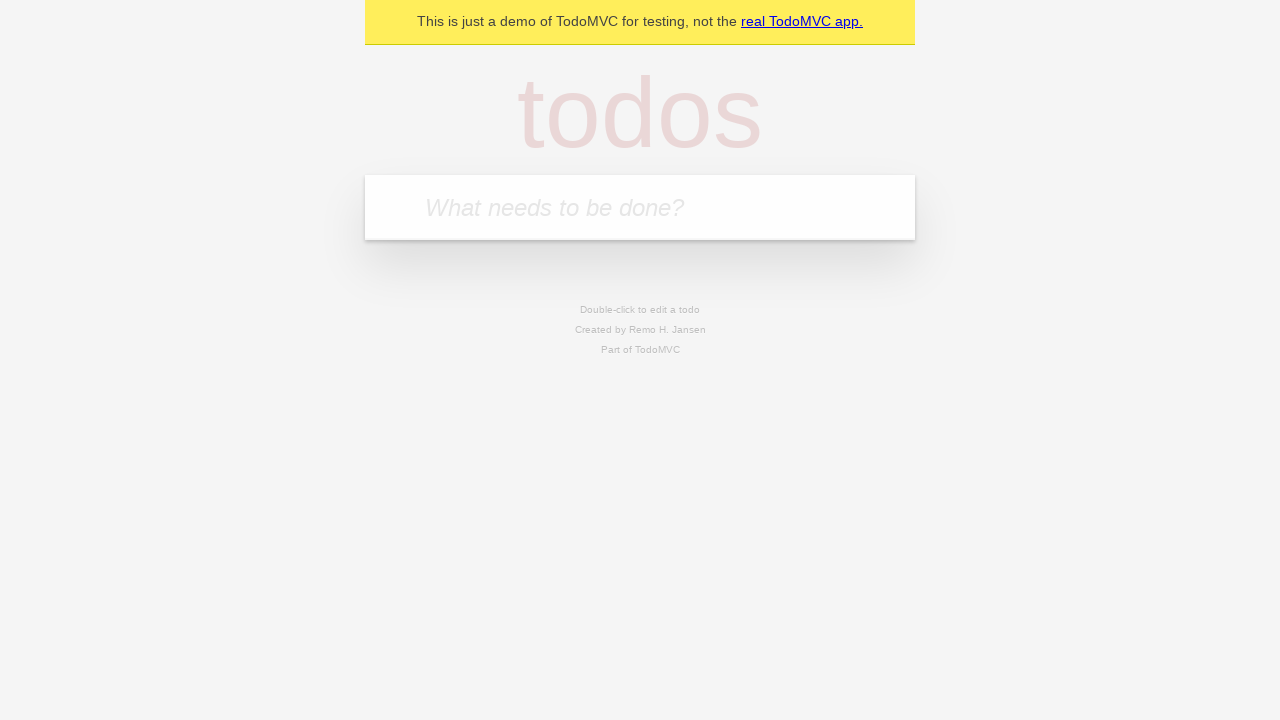

Located the todo input field
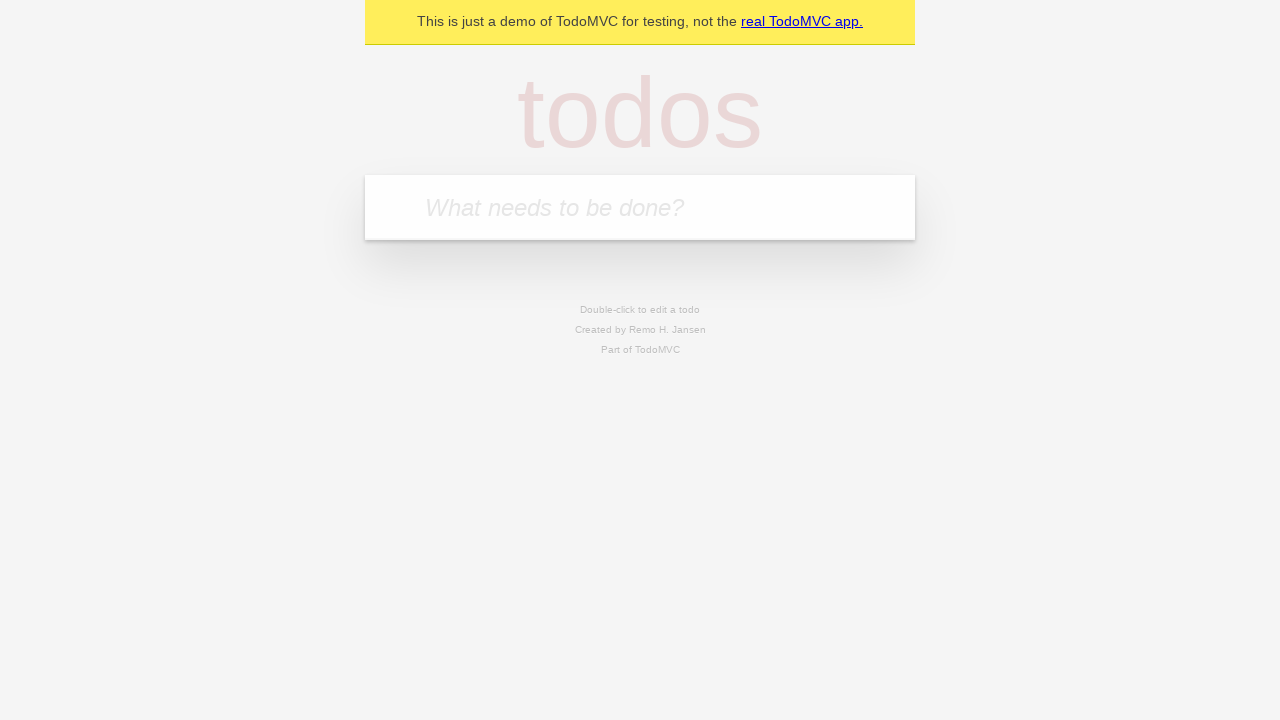

Filled todo input with 'buy some cheese' on internal:attr=[placeholder="What needs to be done?"i]
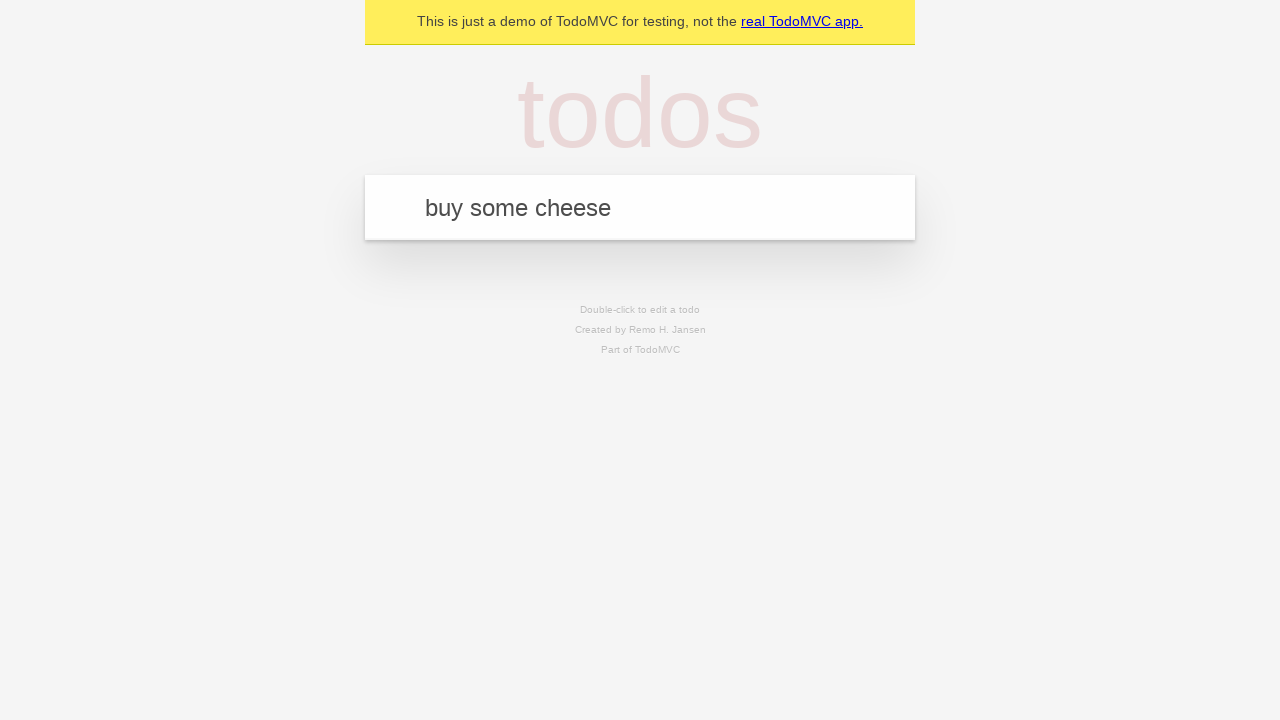

Pressed Enter to create todo 'buy some cheese' on internal:attr=[placeholder="What needs to be done?"i]
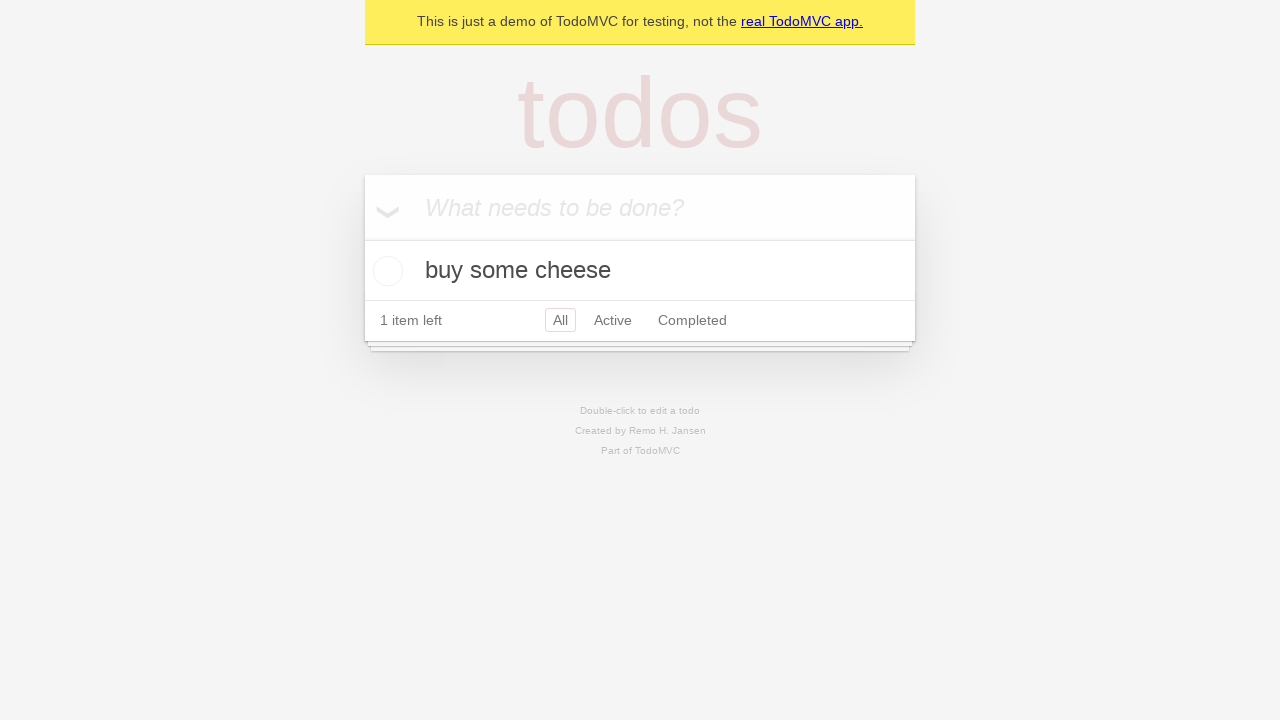

Filled todo input with 'feed the cat' on internal:attr=[placeholder="What needs to be done?"i]
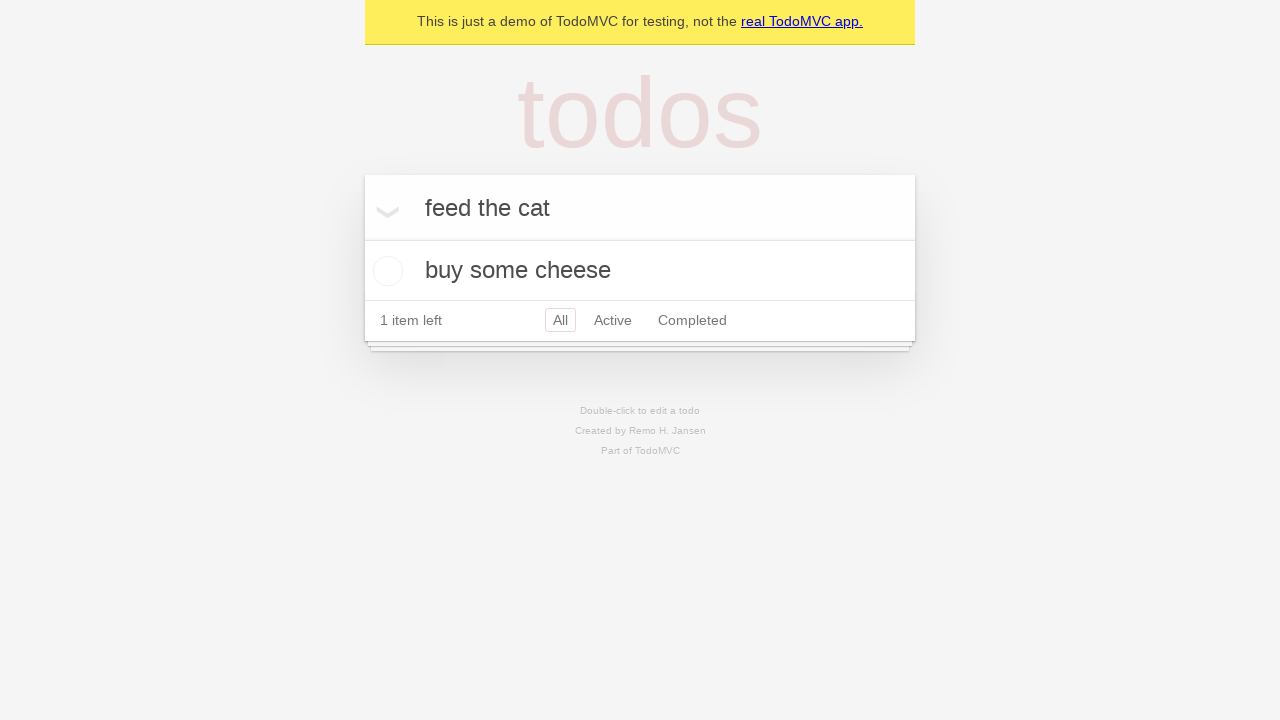

Pressed Enter to create todo 'feed the cat' on internal:attr=[placeholder="What needs to be done?"i]
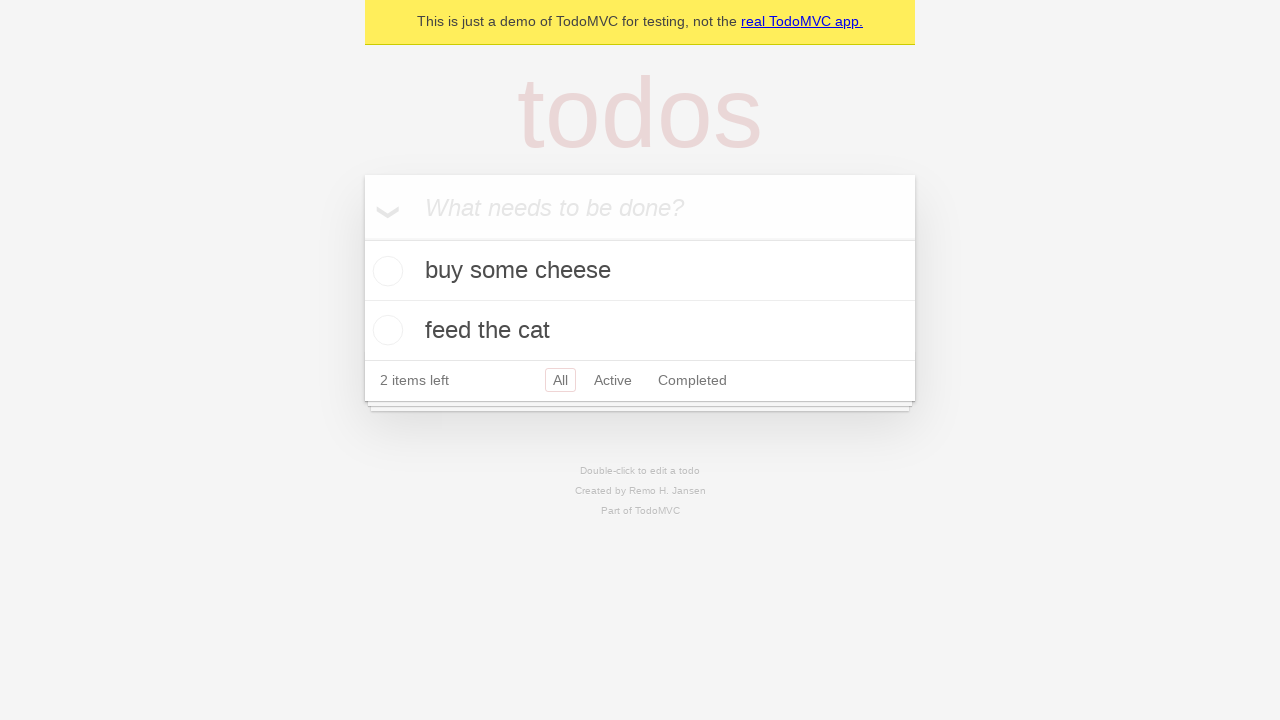

Waited for both todo items to appear in the DOM
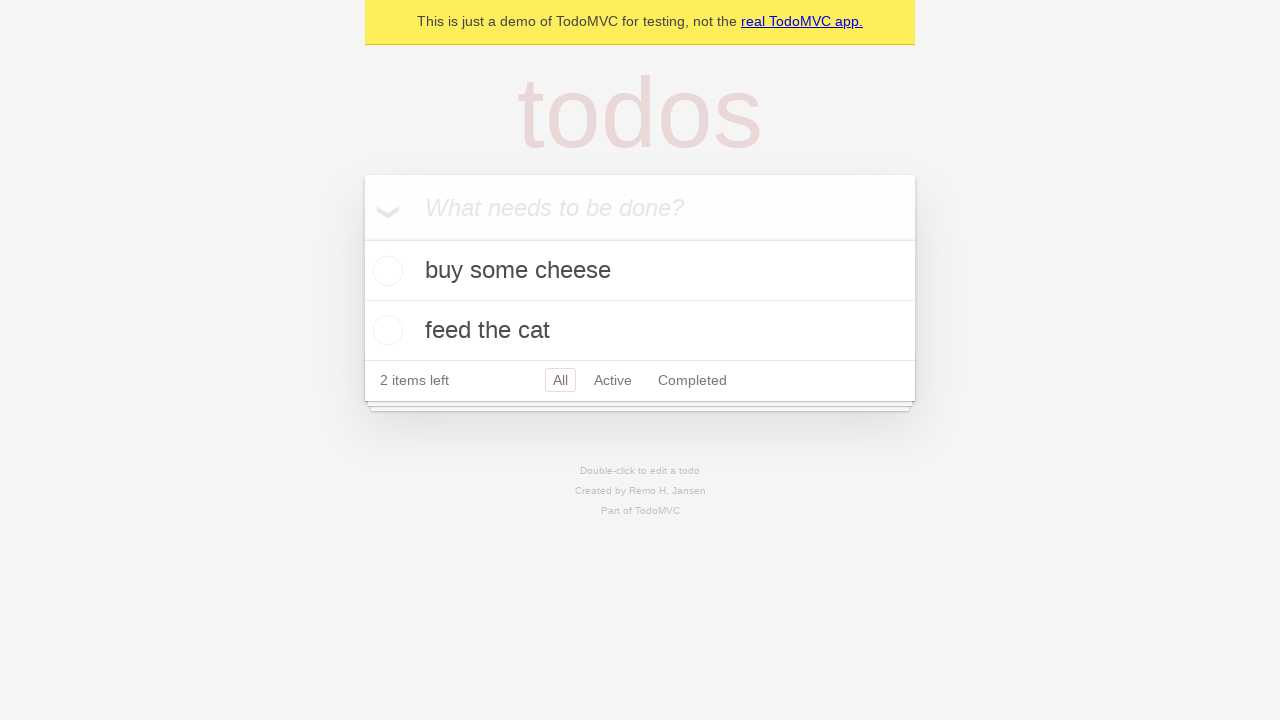

Located all todo items
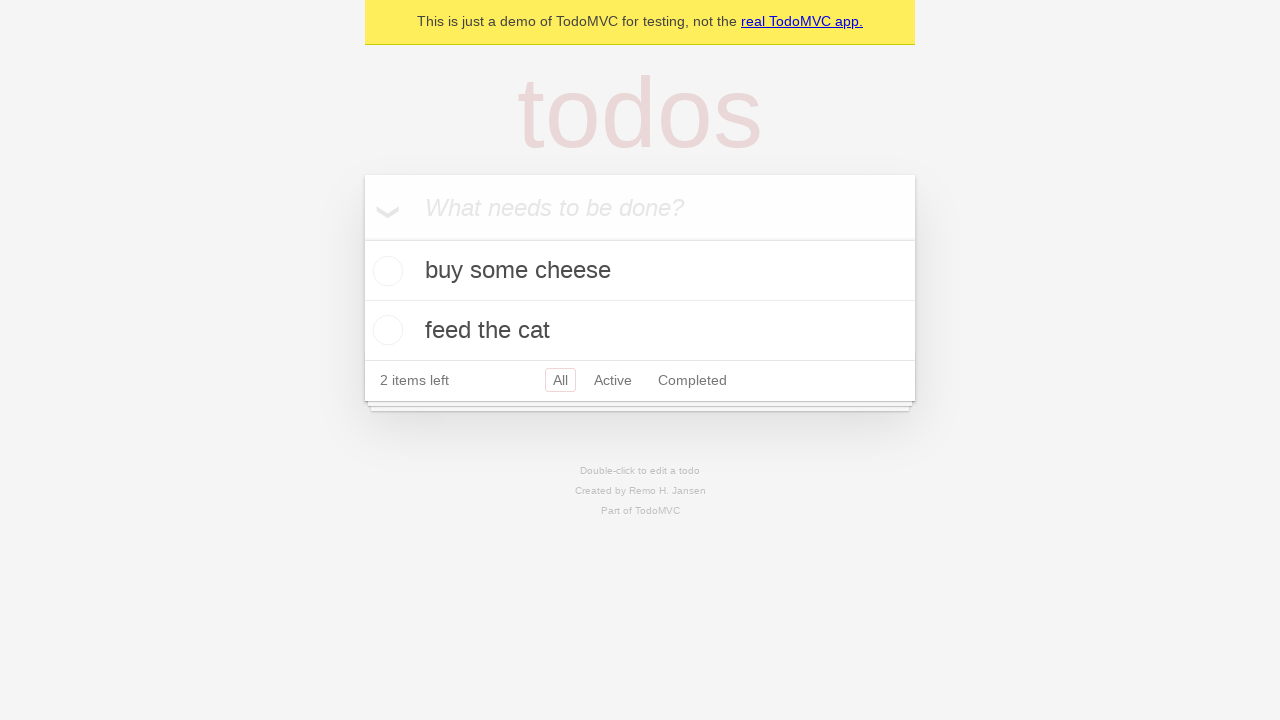

Located checkbox for first todo item
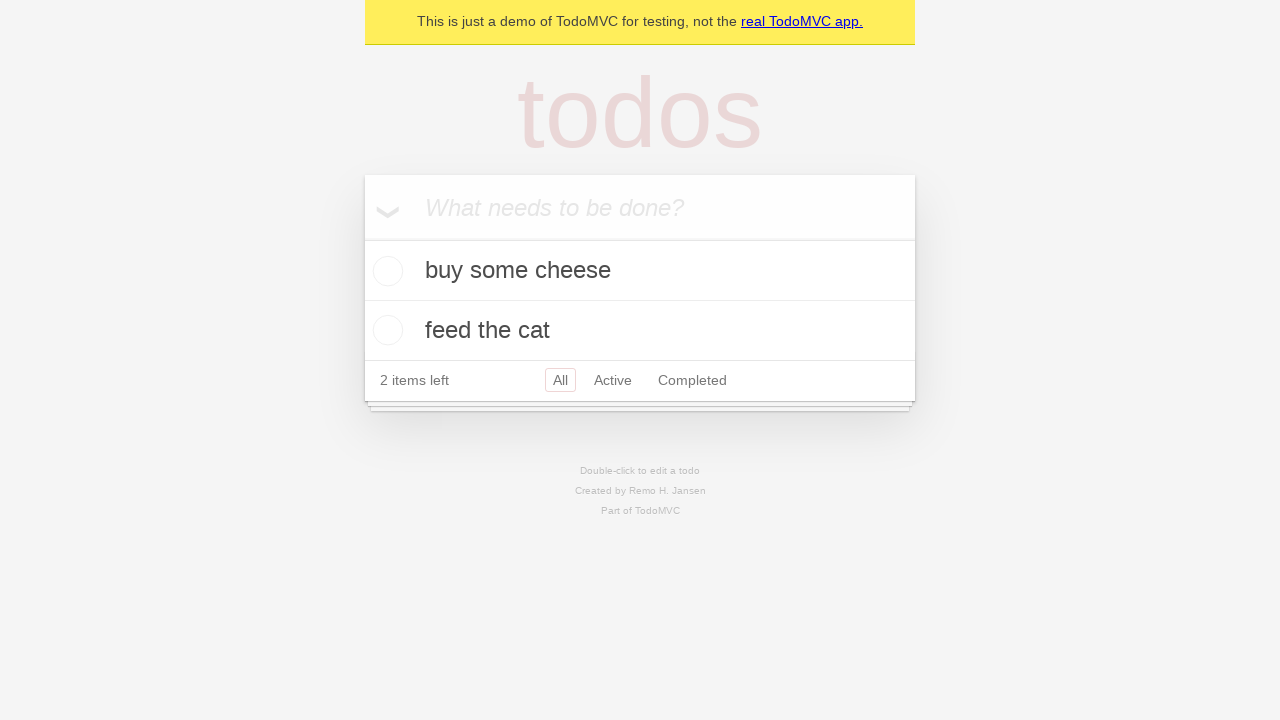

Checked the first todo item at (385, 271) on internal:testid=[data-testid="todo-item"s] >> nth=0 >> internal:role=checkbox
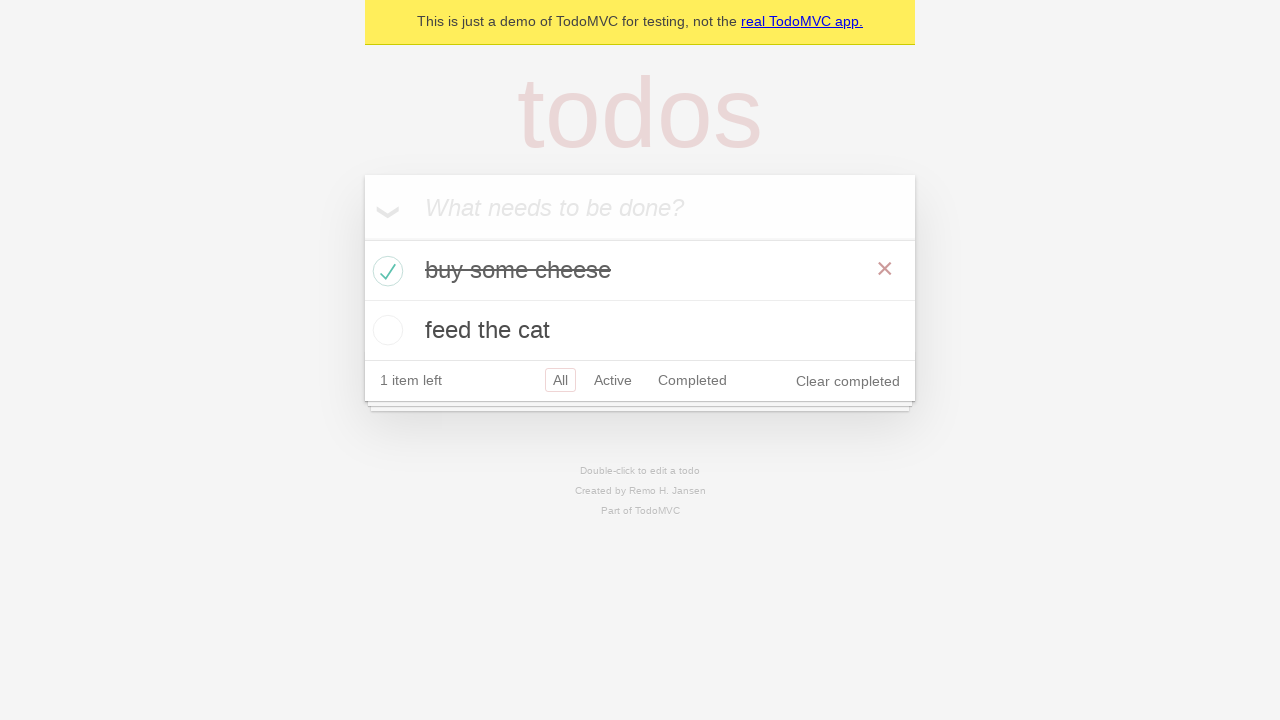

Reloaded the page to test data persistence
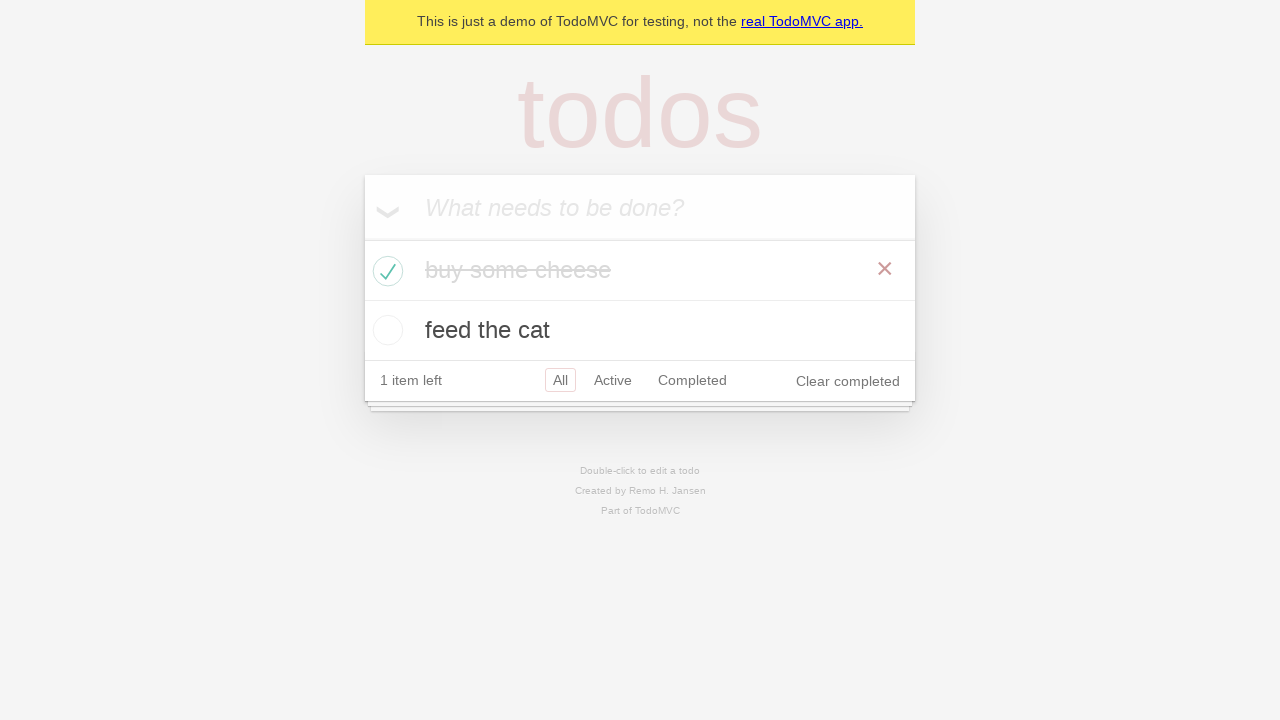

Waited for todo items to reload after page refresh
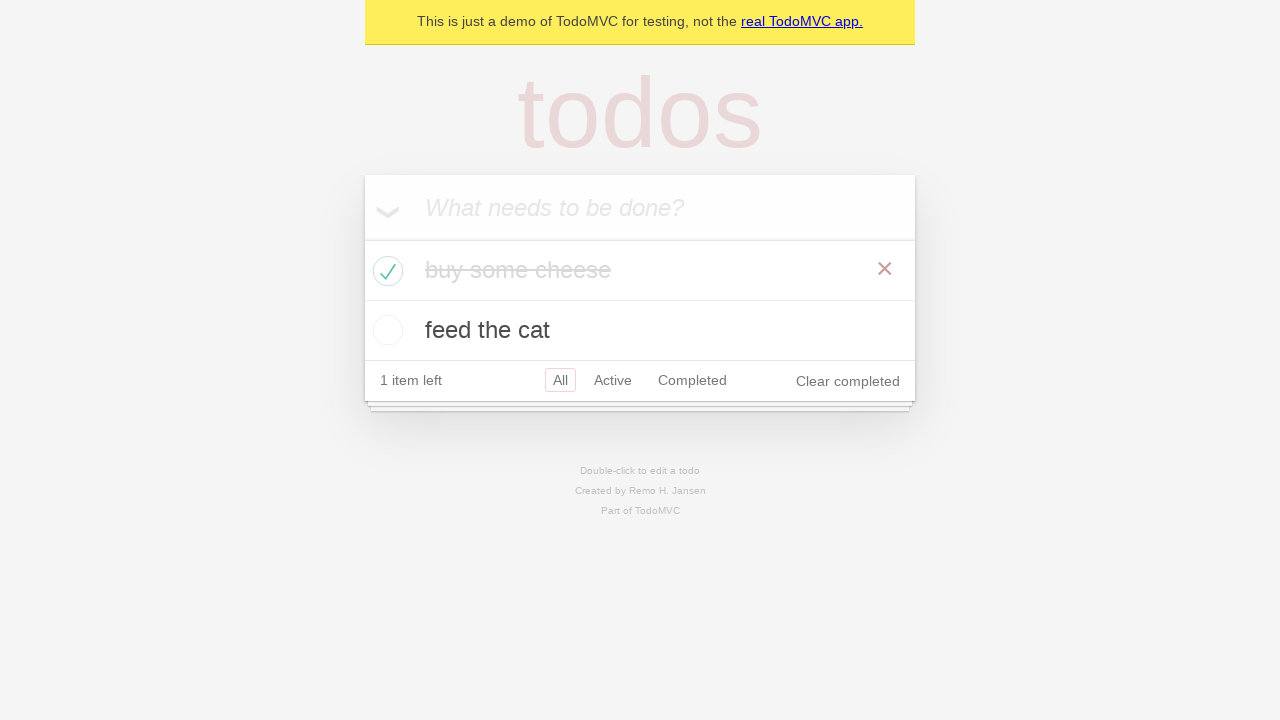

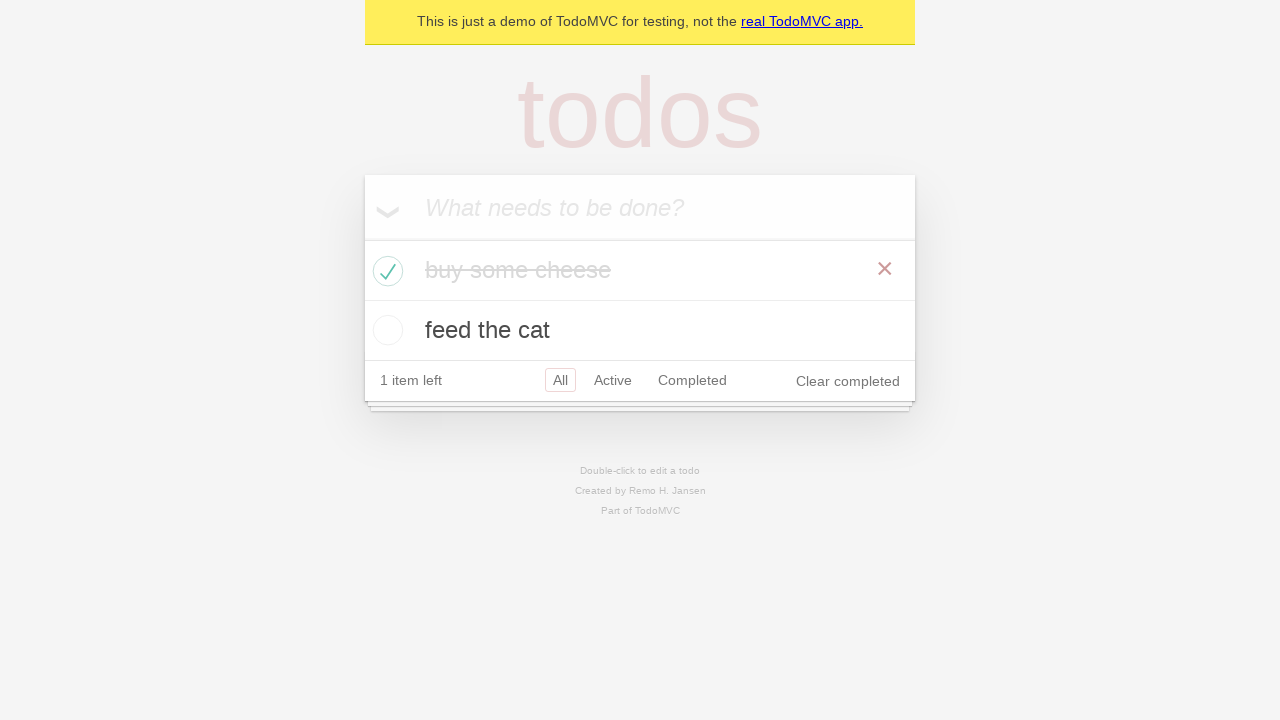